Tests mobile responsiveness by setting viewport to mobile size and checking all solution pages

Starting URL: https://glec-website.vercel.app/dtg

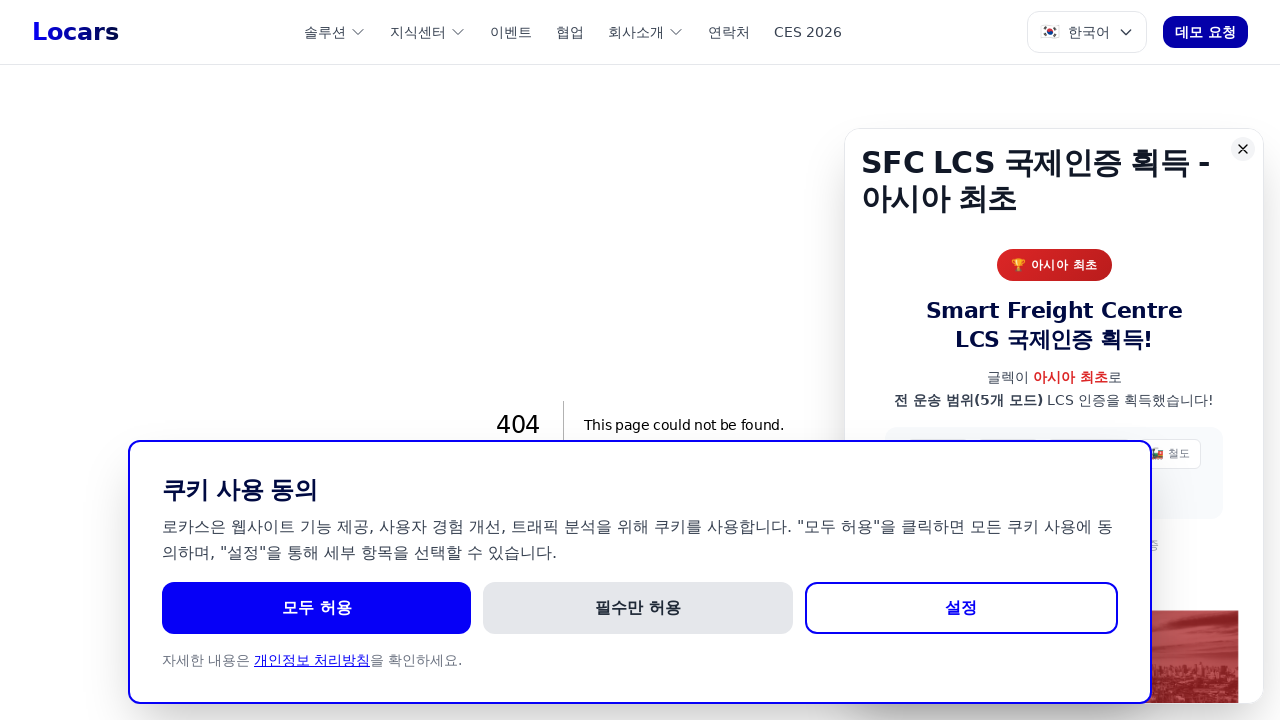

Set viewport to mobile size (375x667)
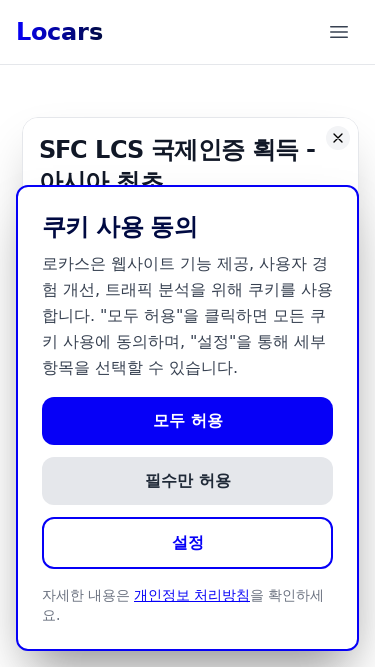

Navigated to DTG page
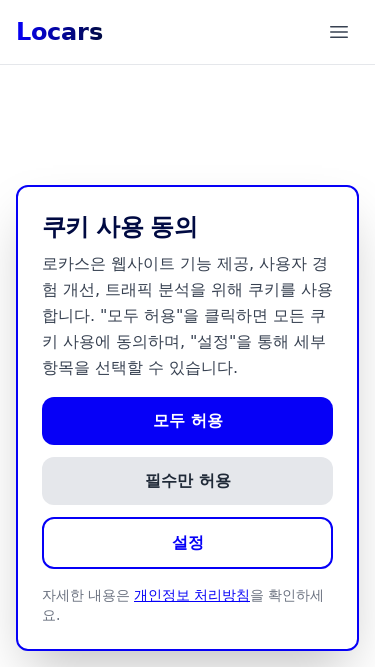

Located h1 header on DTG page
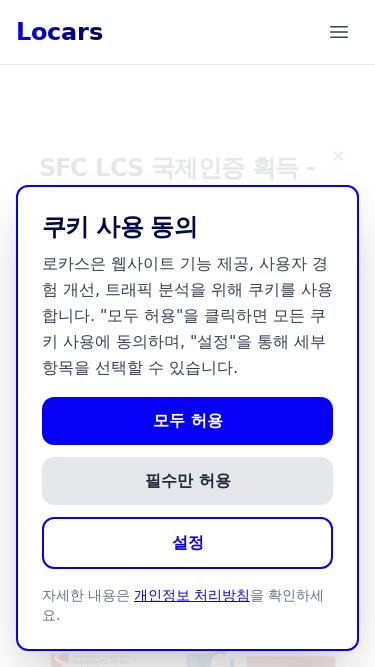

Verified h1 header is visible on DTG page
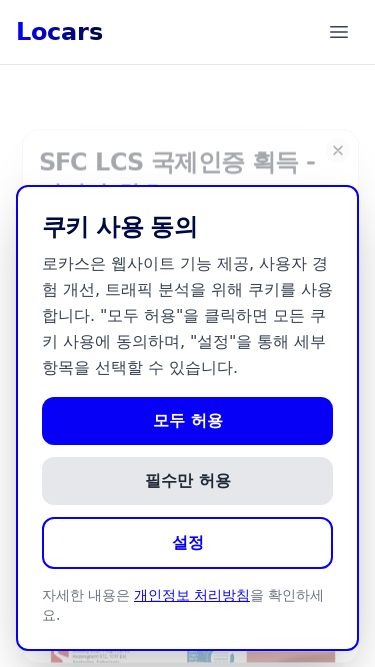

Navigated to API solutions page
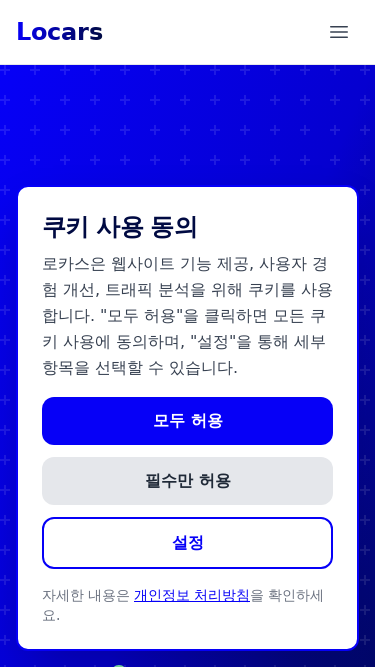

Located h1 header on API page
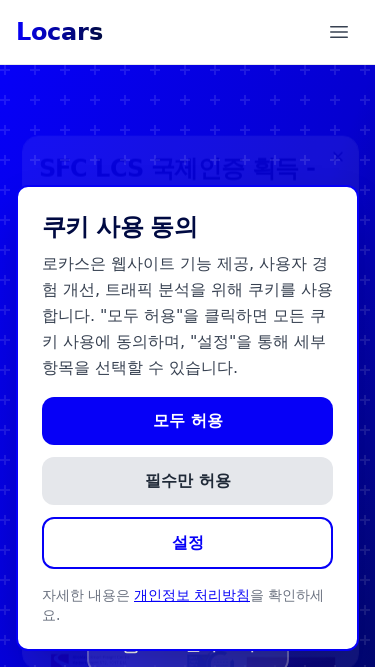

Verified h1 header is visible on API page
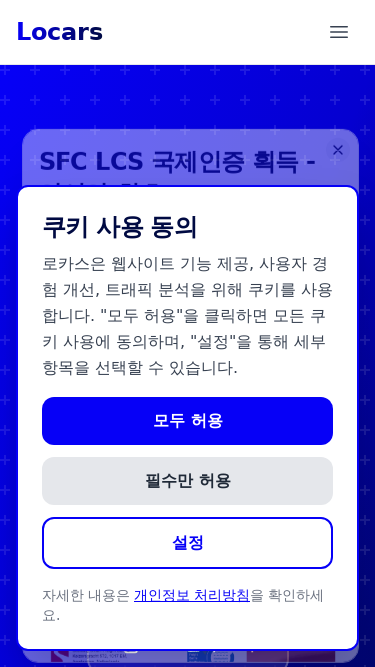

Navigated to Cloud solutions page
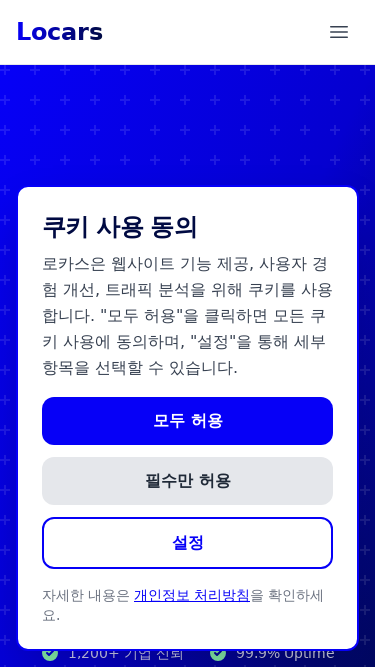

Located h1 header on Cloud page
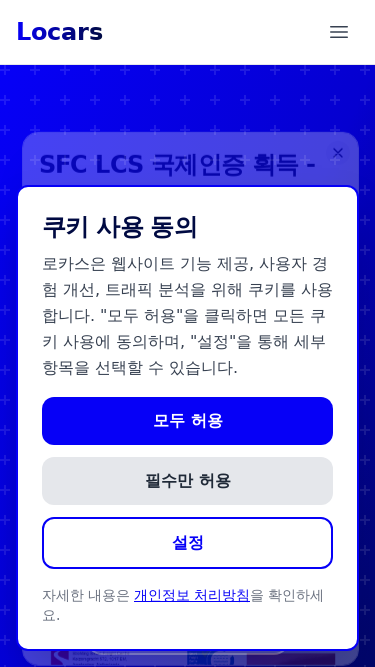

Verified h1 header is visible on Cloud page
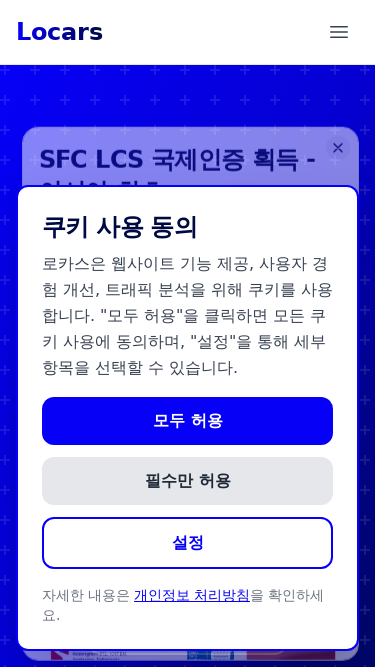

Navigated to AI-DTG solutions page
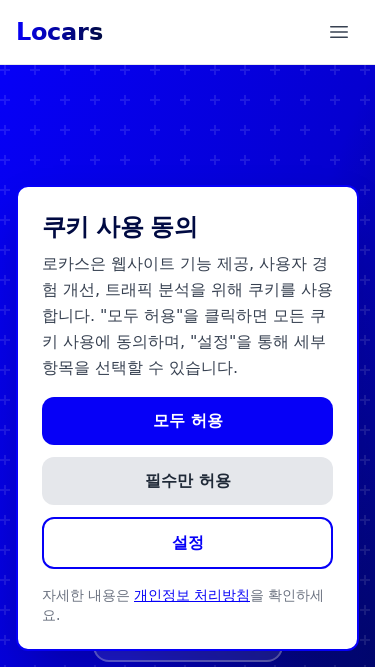

Located h1 header on AI-DTG page
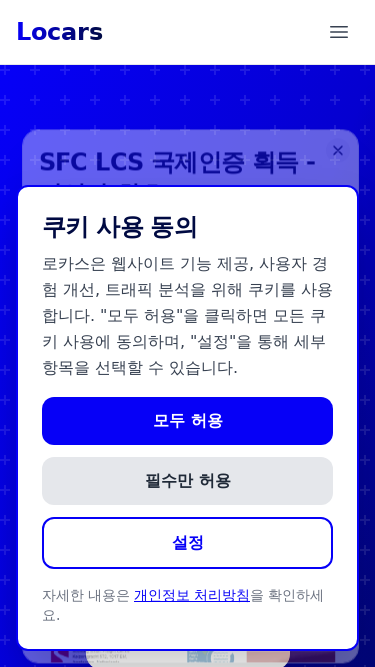

Verified h1 header is visible on AI-DTG page
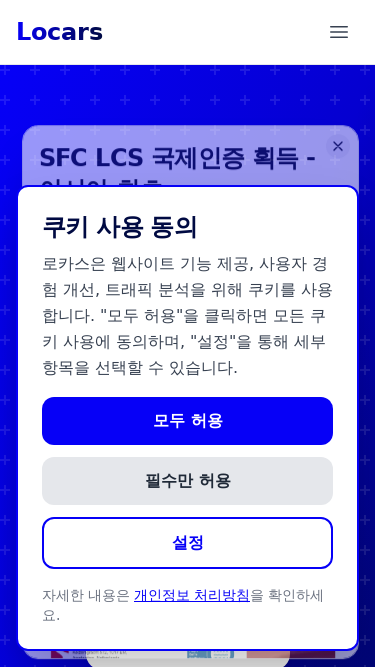

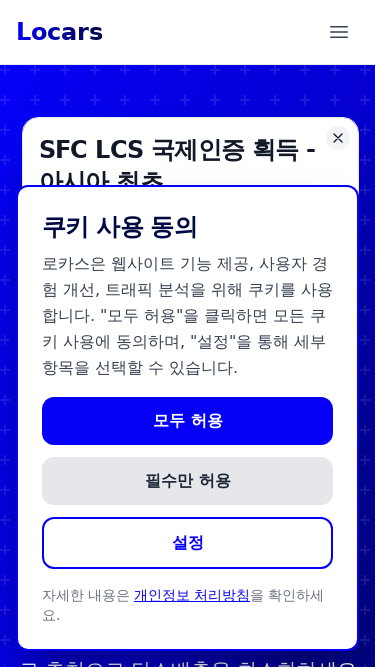